Tests button interactions on LeafGround including clicking a button that navigates to dashboard, verifying disabled button state, checking button position and size, and testing hover state changes.

Starting URL: https://www.leafground.com/button.xhtml

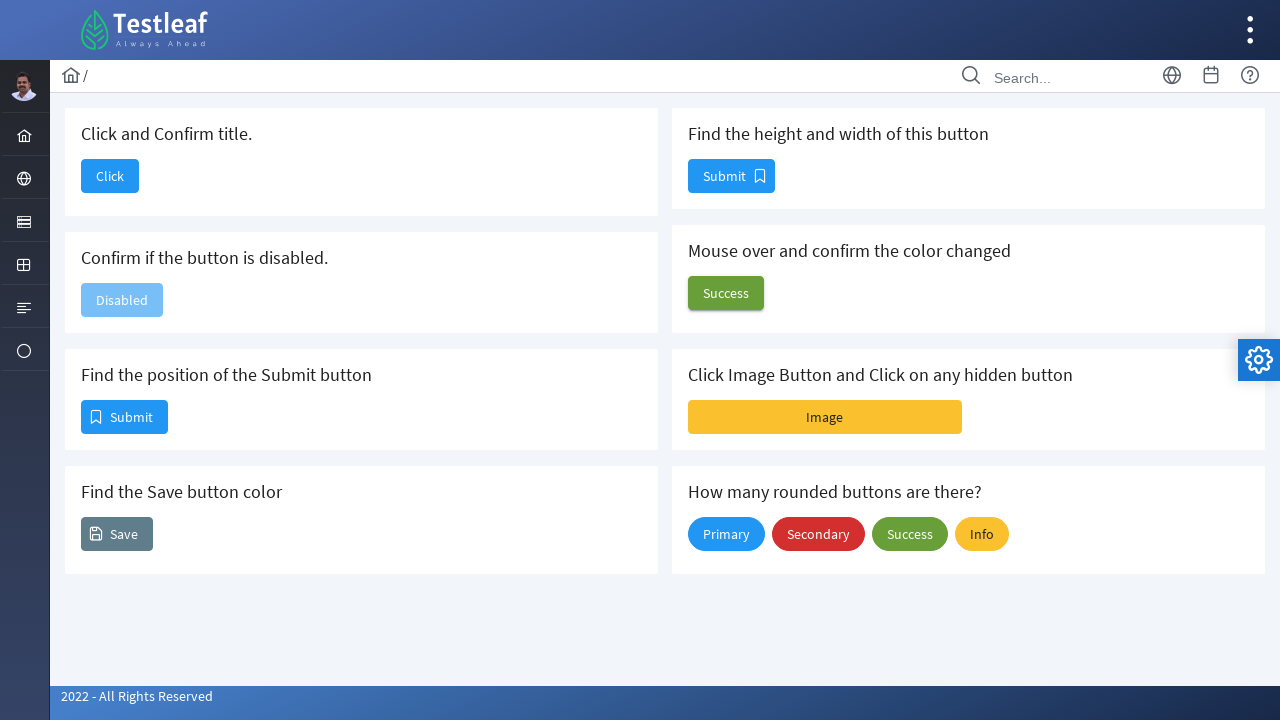

Clicked button that navigates to dashboard at (110, 176) on #j_idt88\:j_idt90
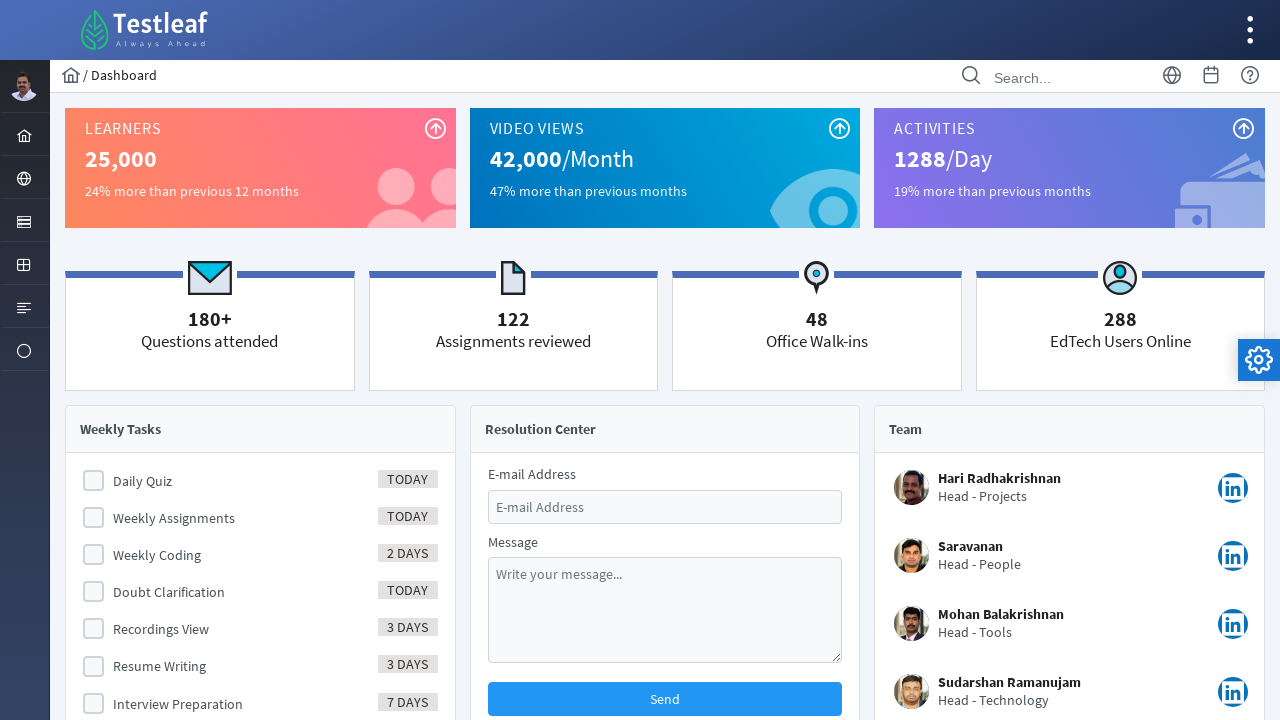

Dashboard page loaded completely
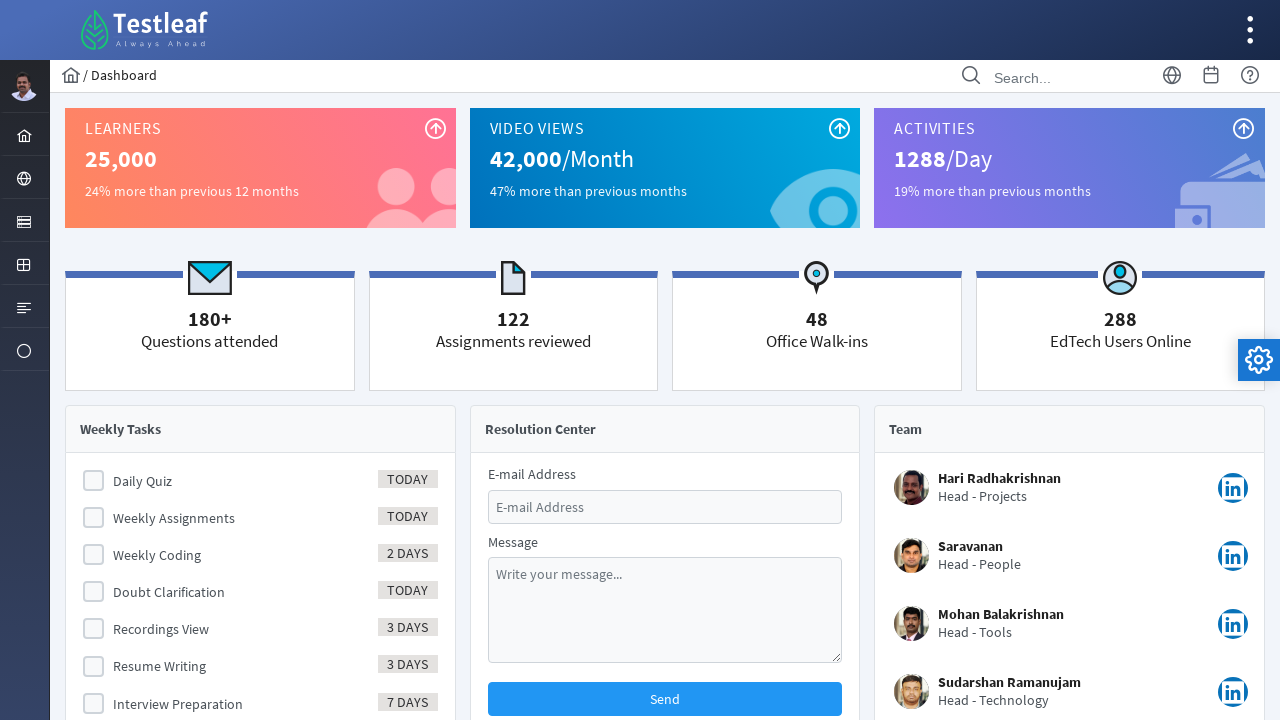

Navigated back to button page
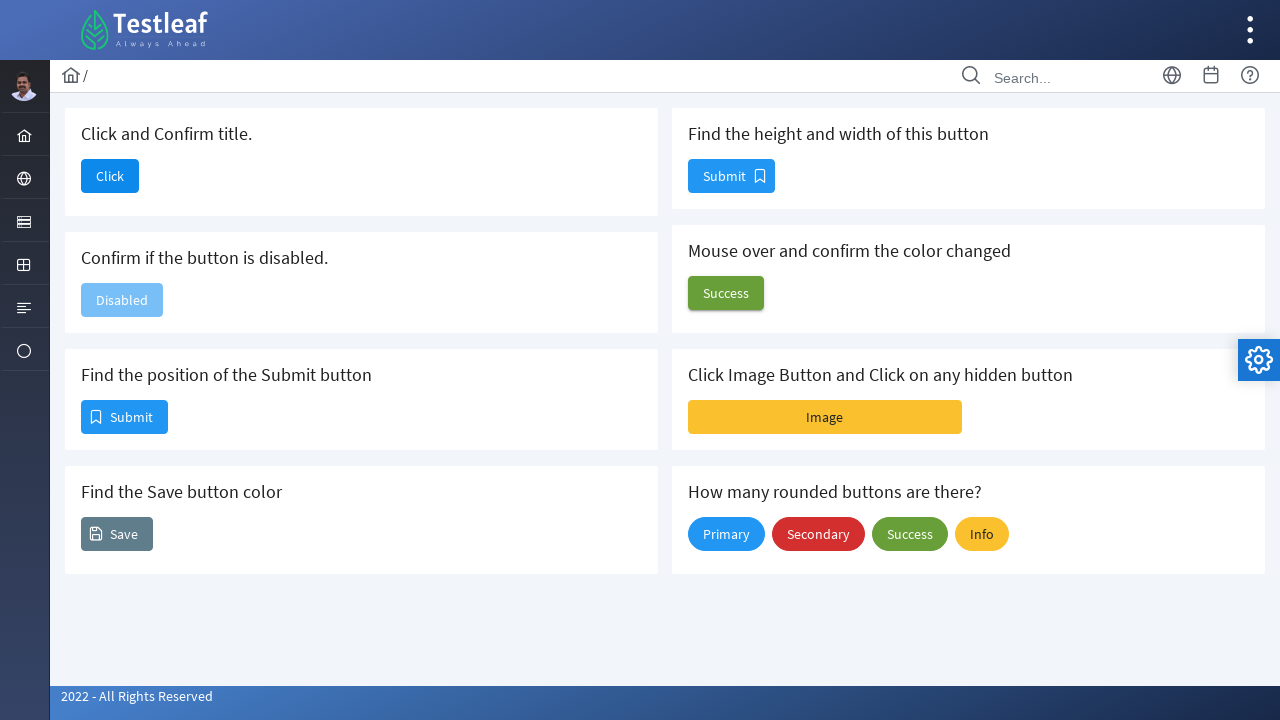

Button page loaded and disabled button element is visible
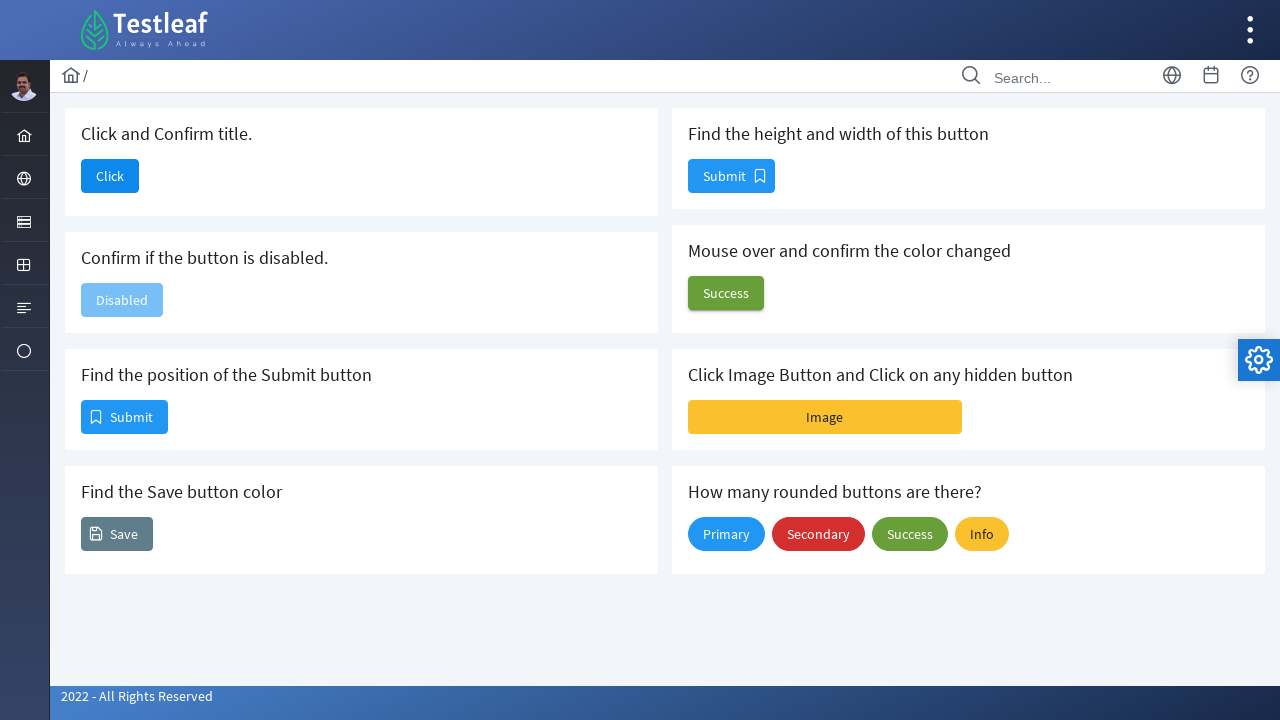

Hovered over button to test hover state color change at (726, 293) on #j_idt88\:j_idt100
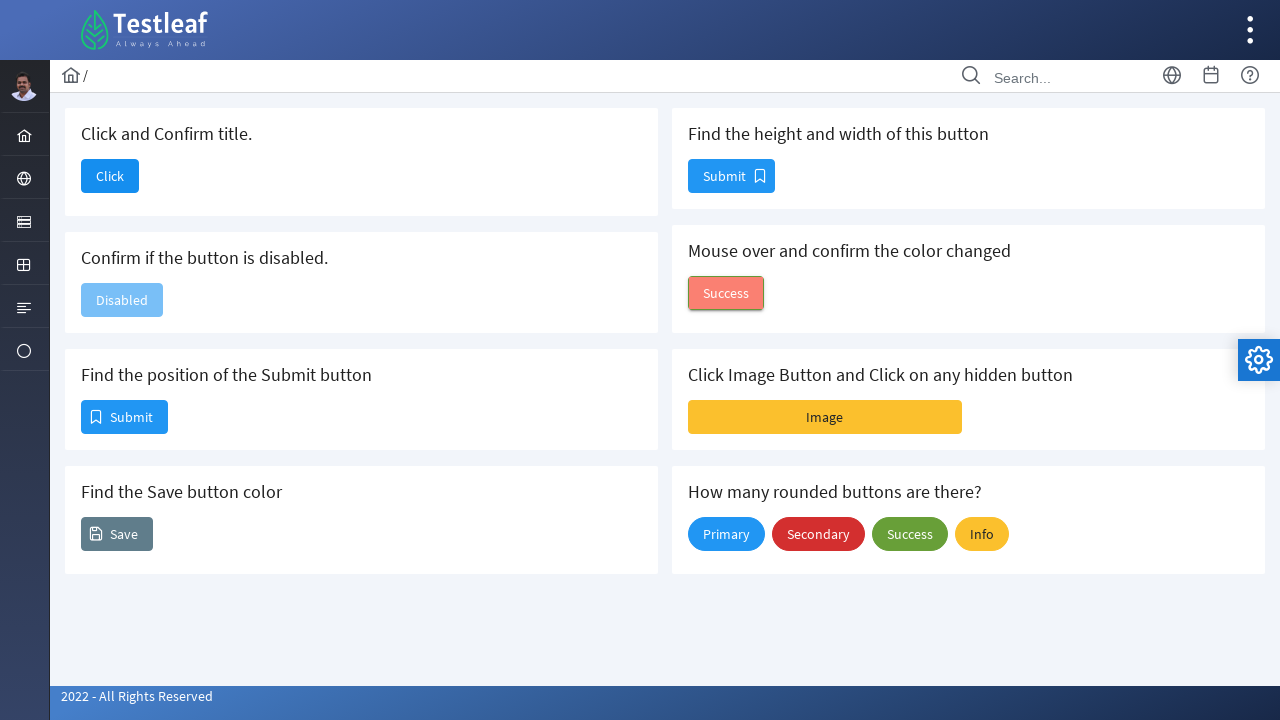

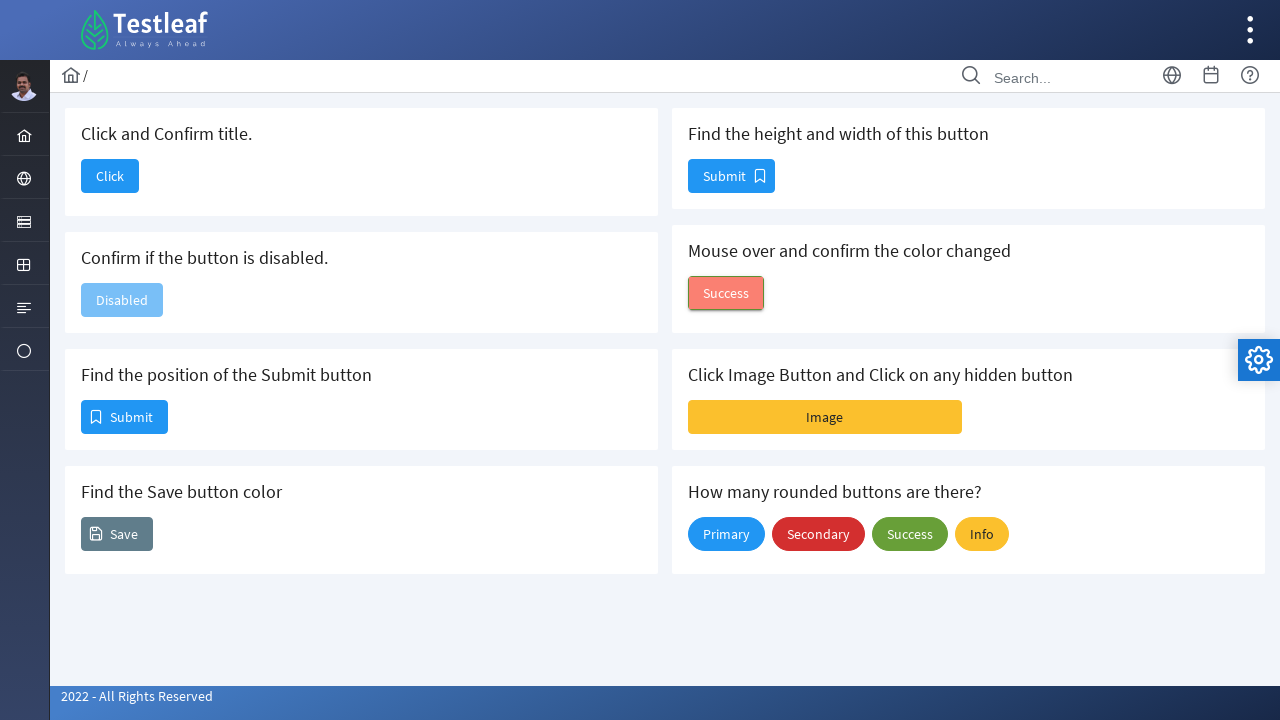